Clicks on letter G link and verifies that results start with letter G

Starting URL: https://www.99-bottles-of-beer.net/abc.html

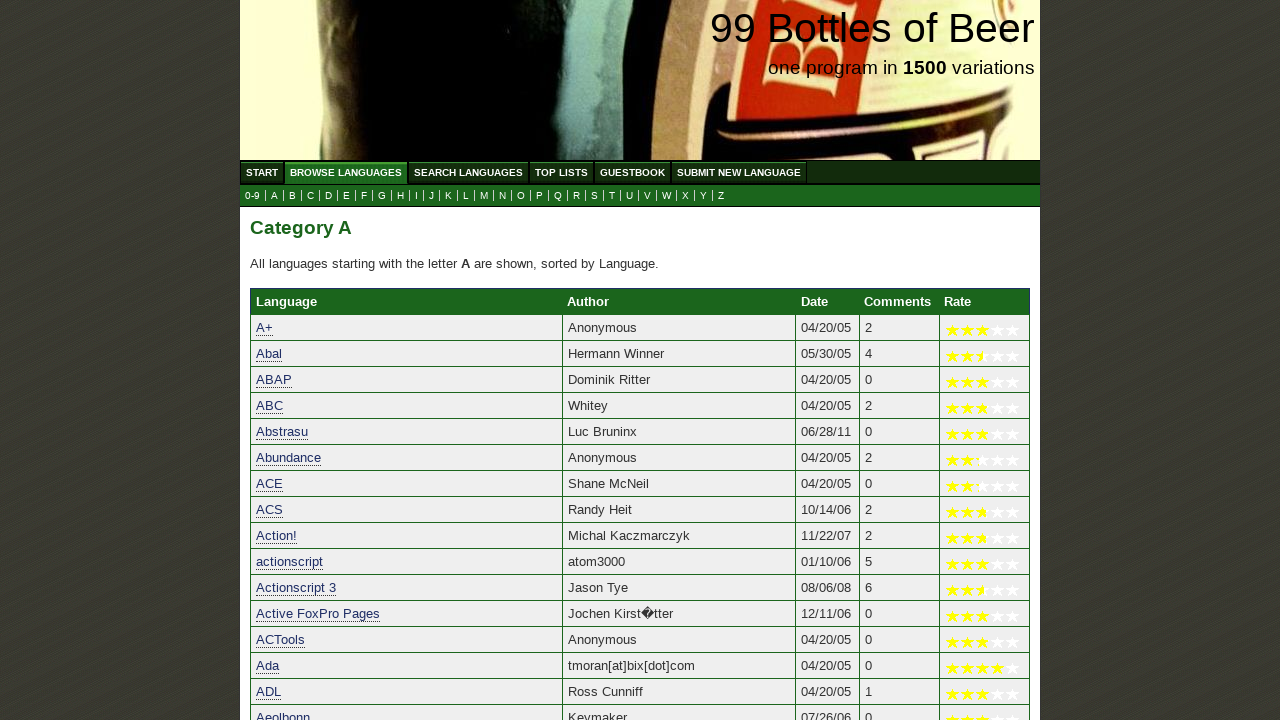

Clicked on letter G link at (382, 196) on xpath=//a[@href='g.html']
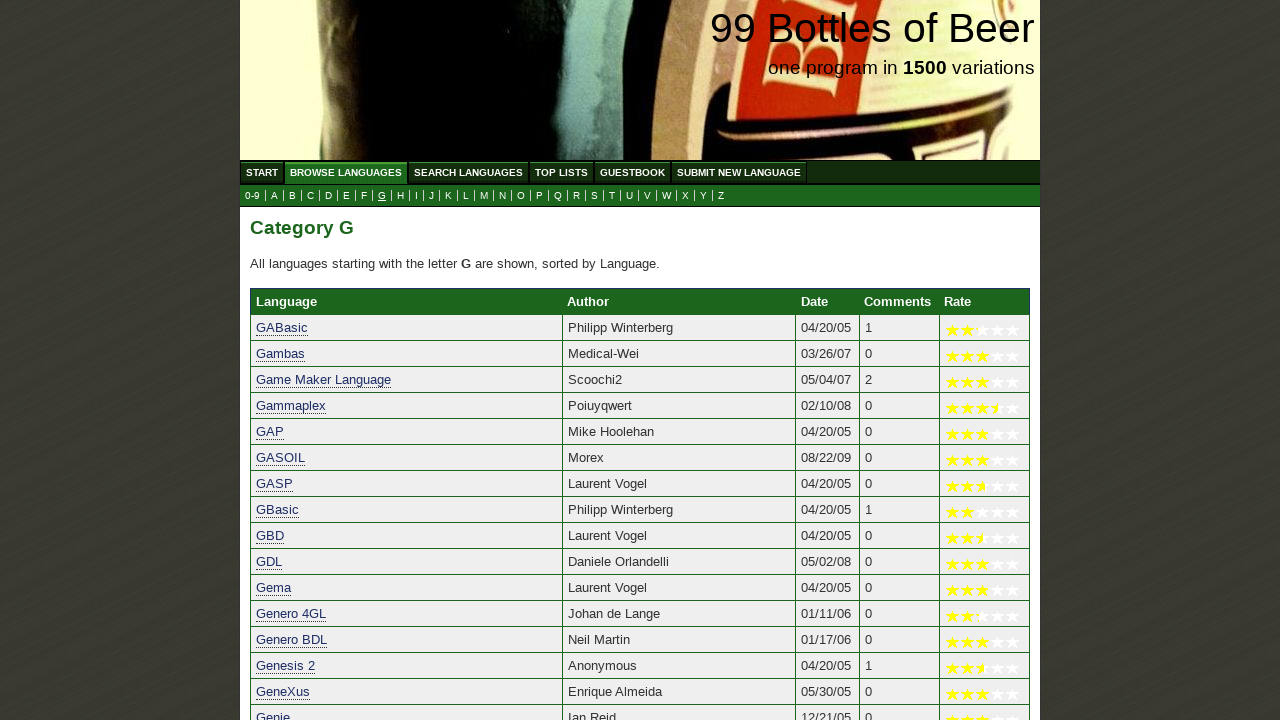

Waited for search results to load
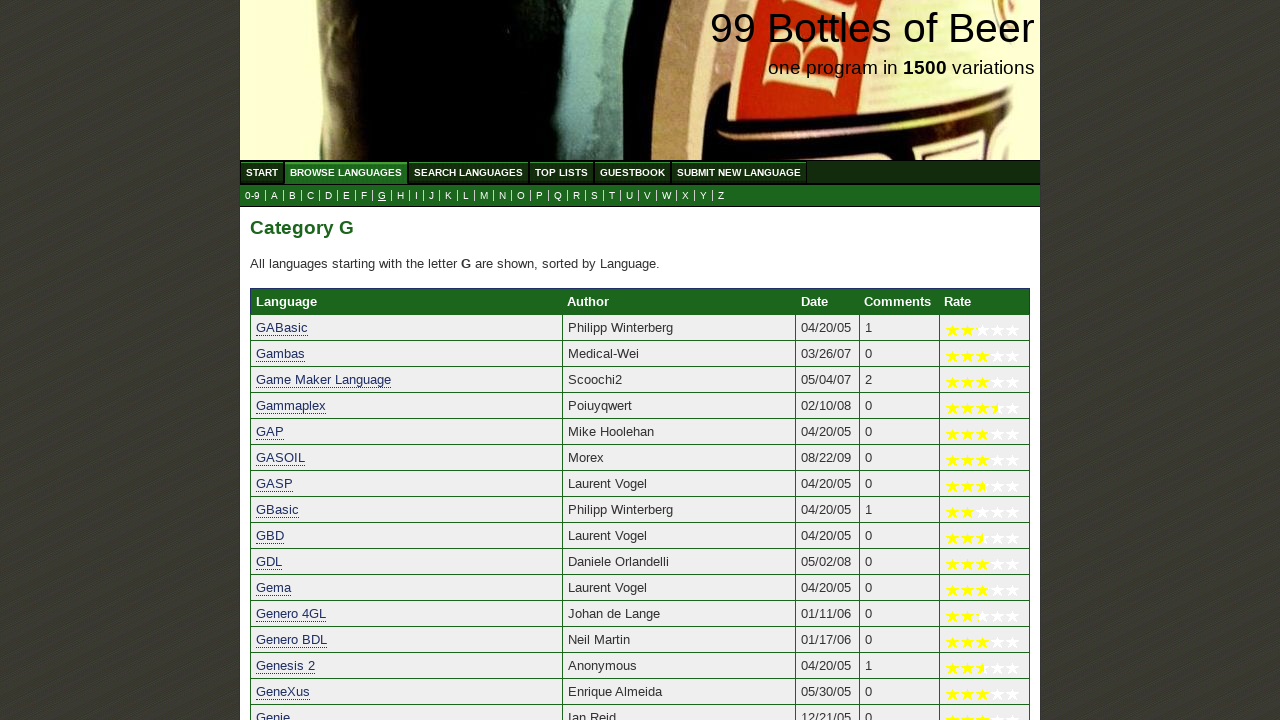

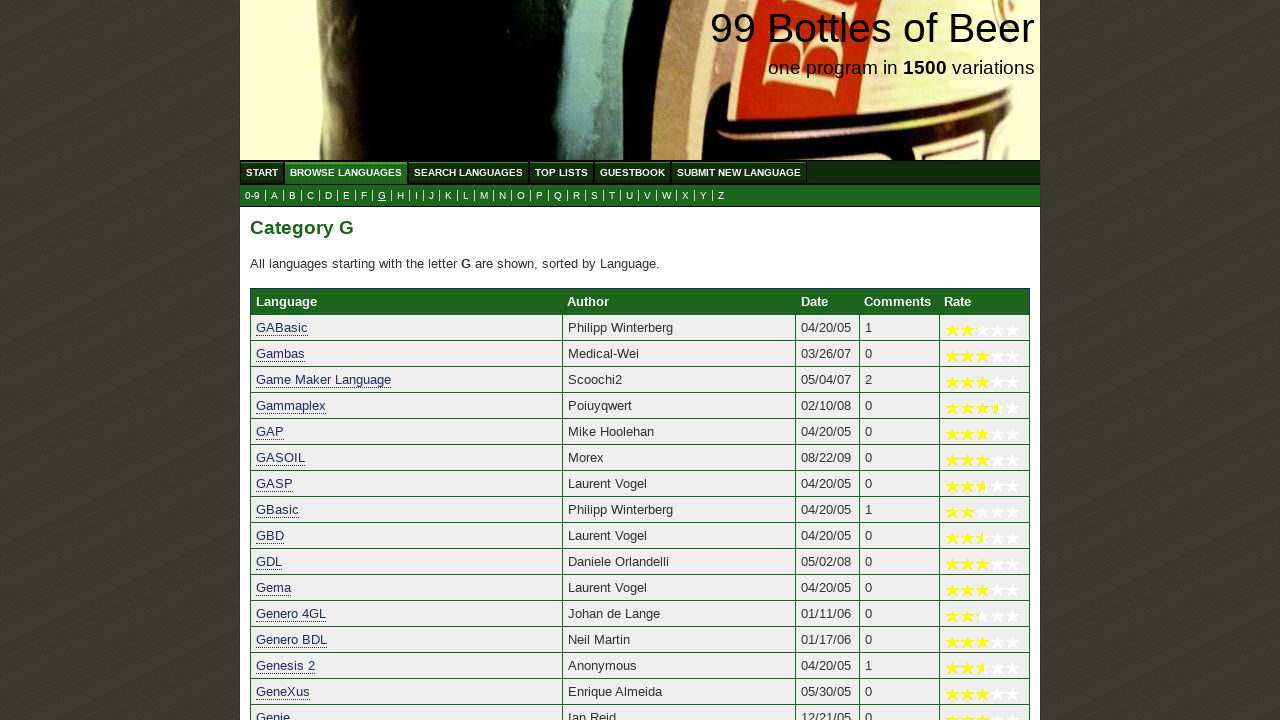